Tests browser back button navigation between filter views

Starting URL: https://demo.playwright.dev/todomvc

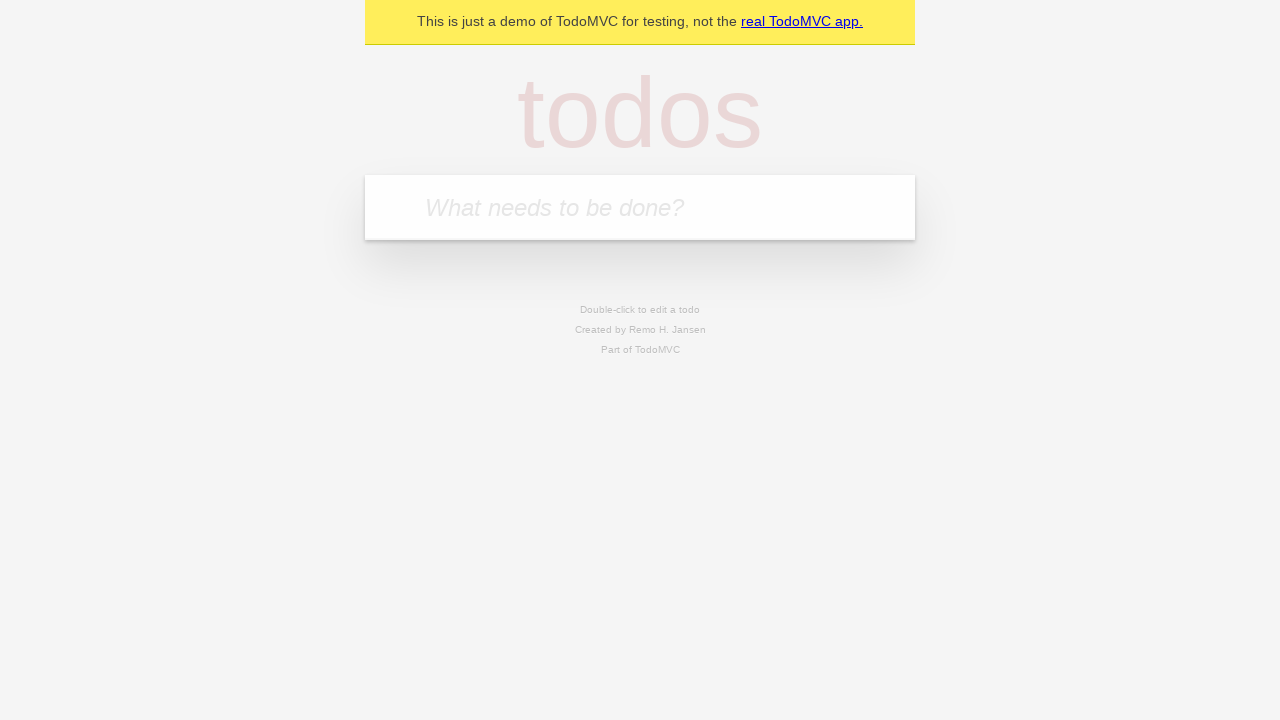

Filled todo input with 'buy some cheese' on internal:attr=[placeholder="What needs to be done?"i]
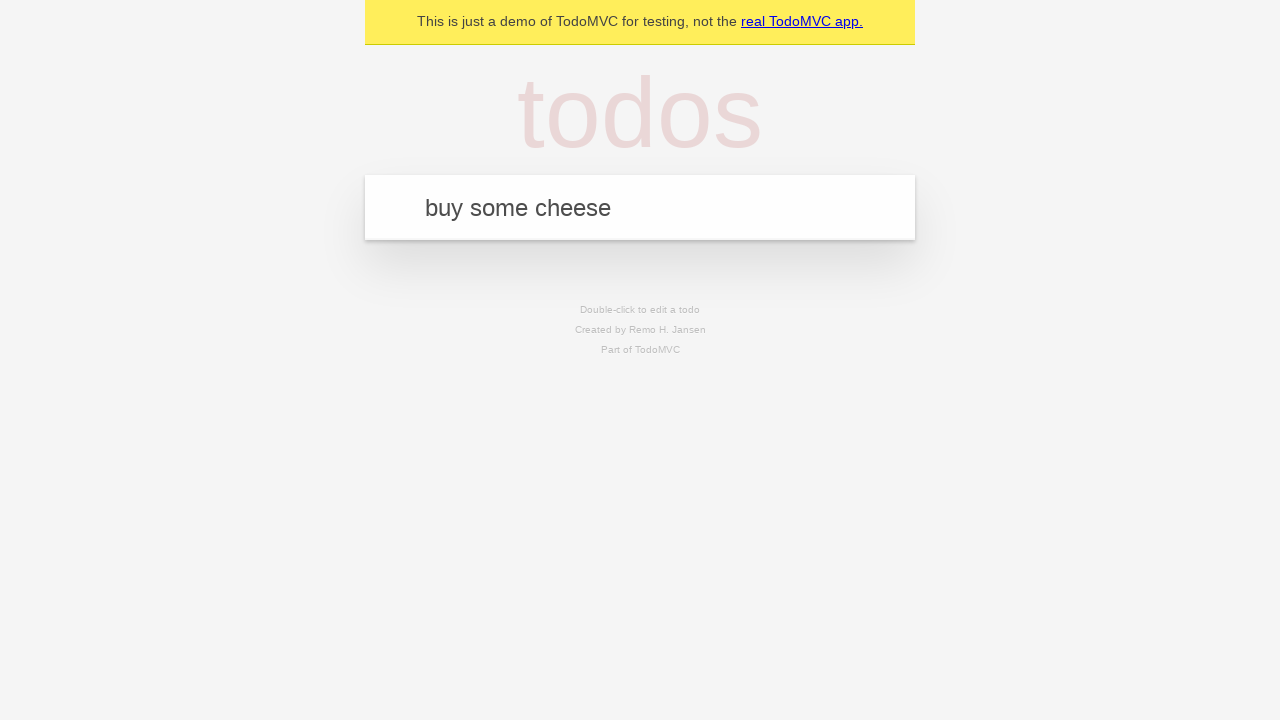

Pressed Enter to create todo 'buy some cheese' on internal:attr=[placeholder="What needs to be done?"i]
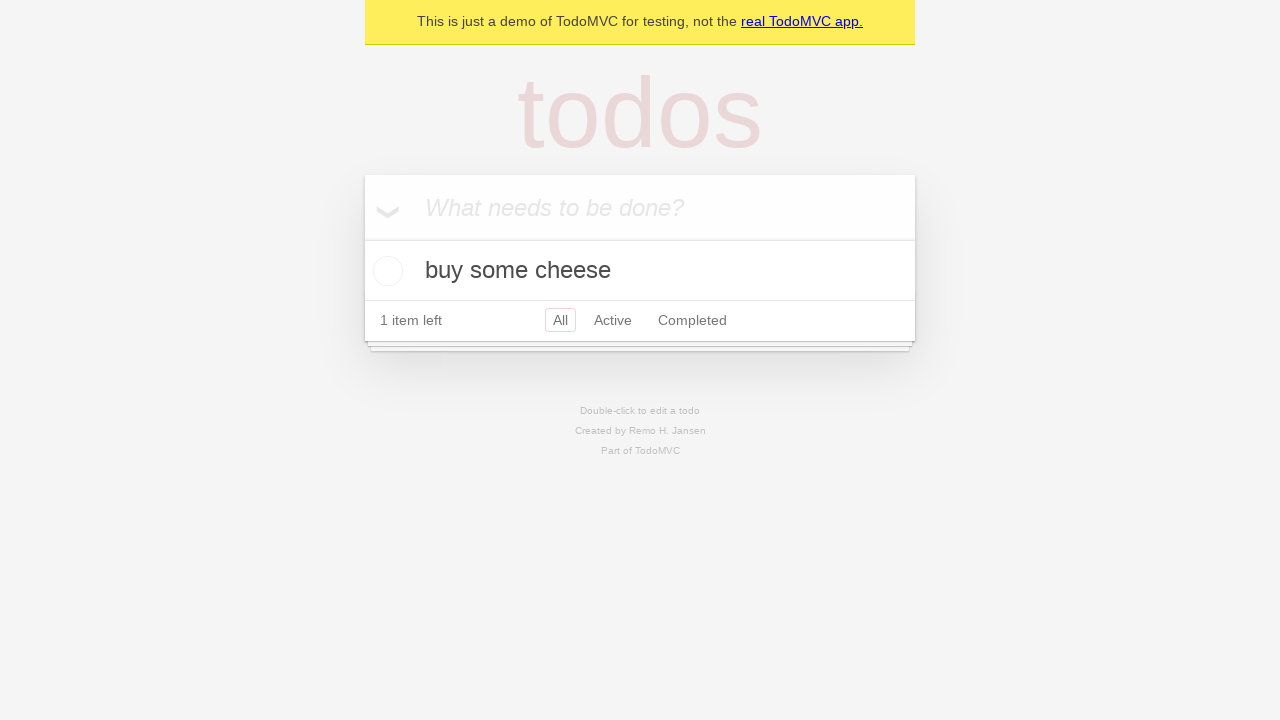

Filled todo input with 'feed the cat' on internal:attr=[placeholder="What needs to be done?"i]
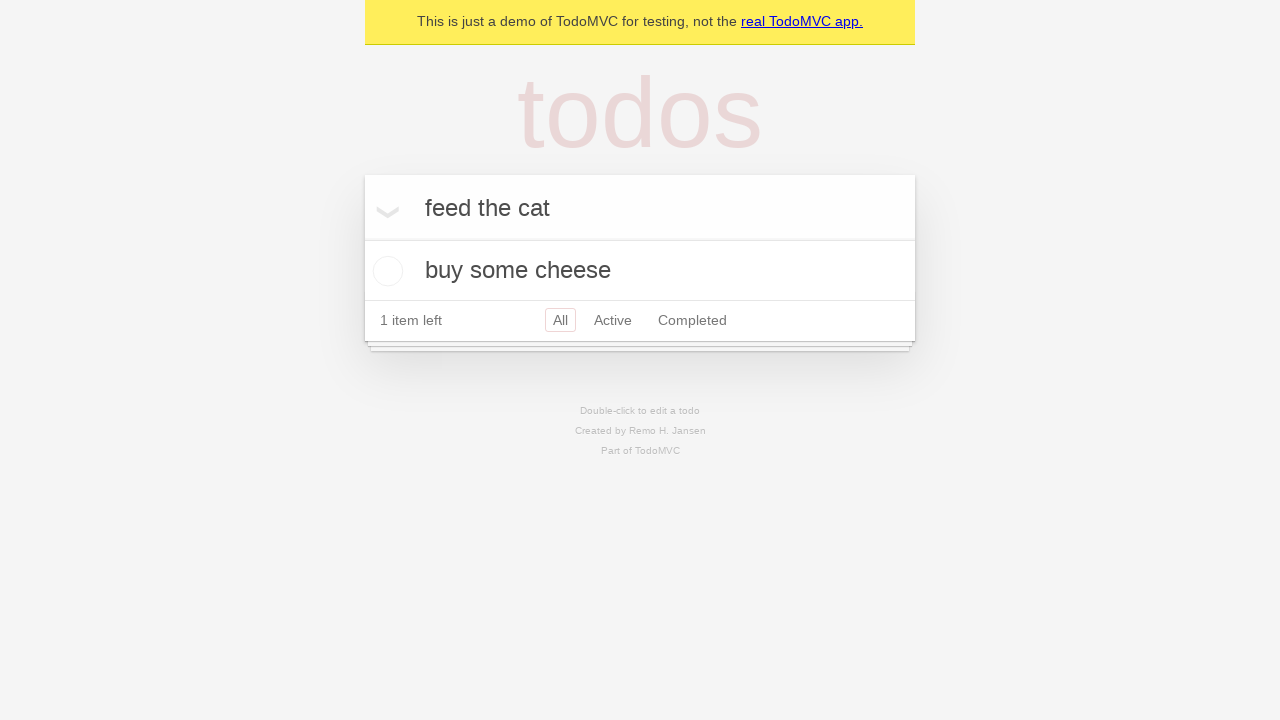

Pressed Enter to create todo 'feed the cat' on internal:attr=[placeholder="What needs to be done?"i]
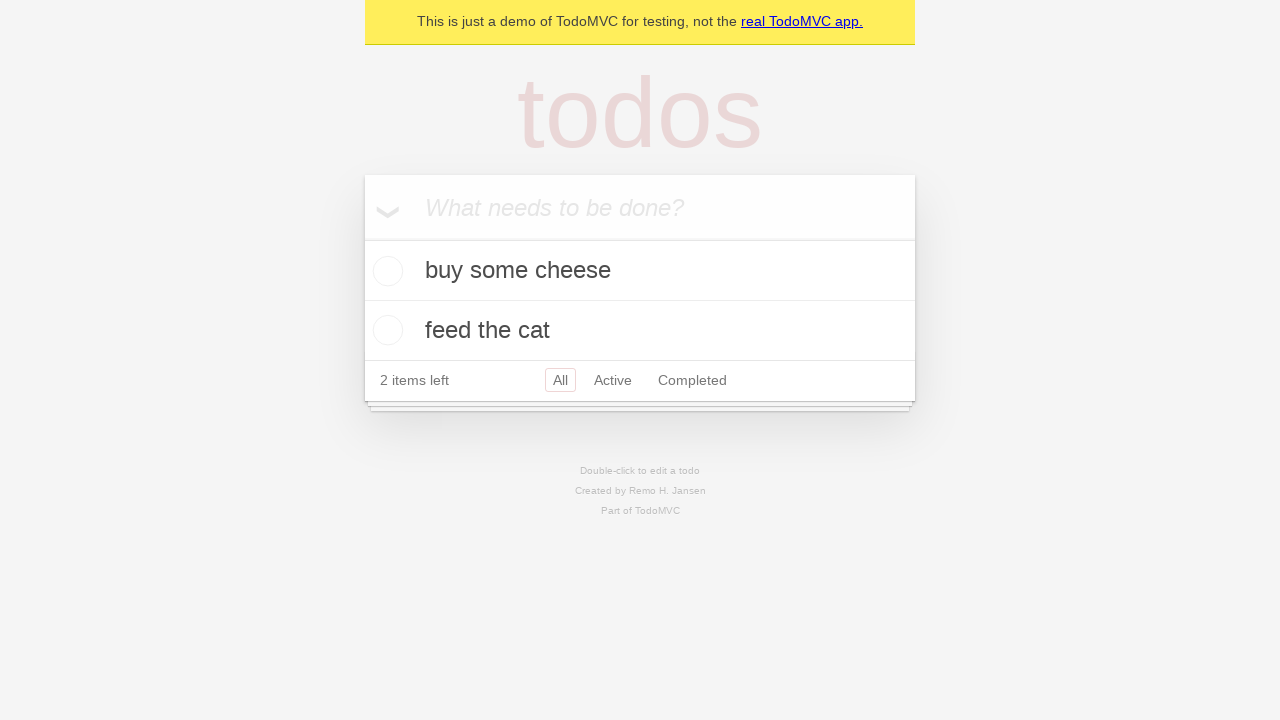

Filled todo input with 'book a doctors appointment' on internal:attr=[placeholder="What needs to be done?"i]
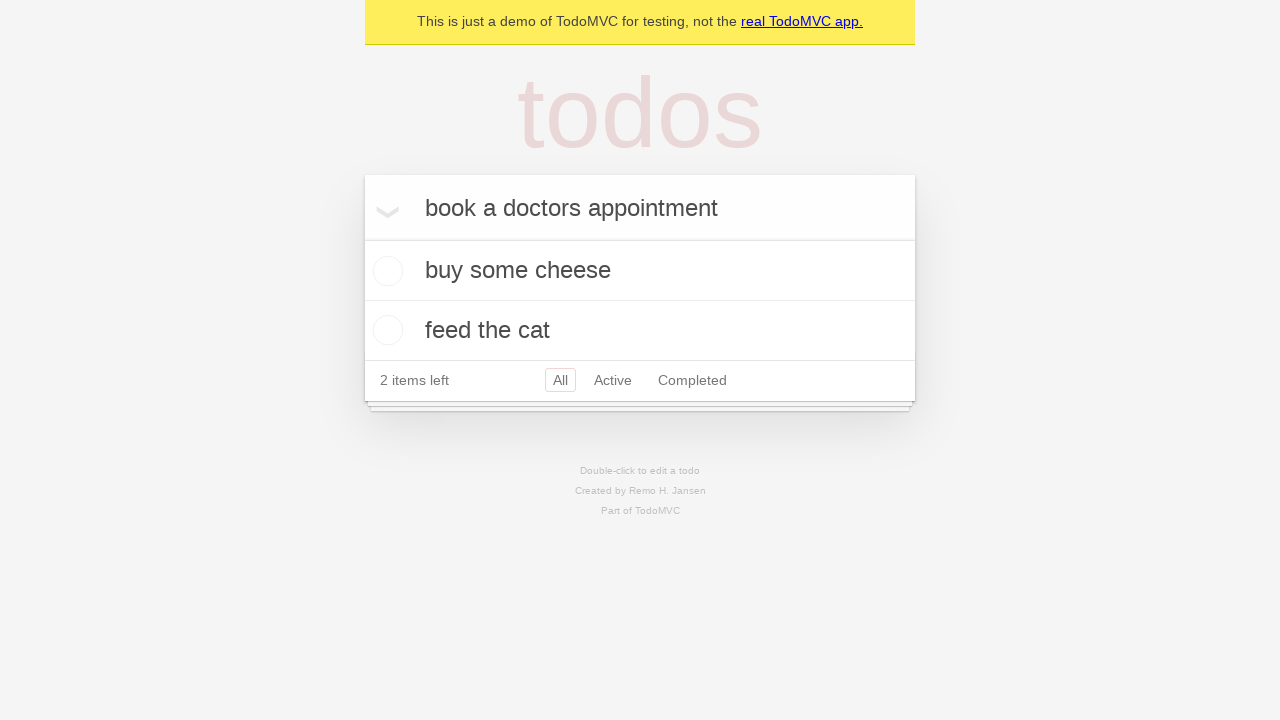

Pressed Enter to create todo 'book a doctors appointment' on internal:attr=[placeholder="What needs to be done?"i]
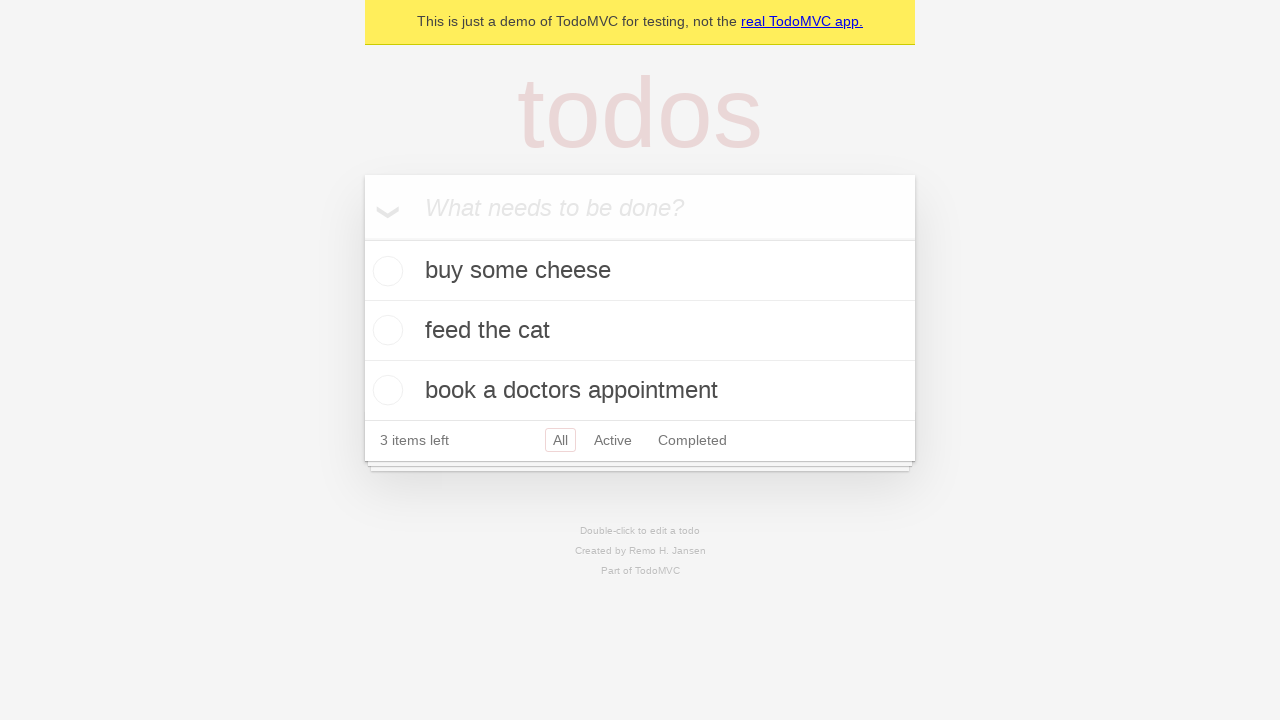

Checked second todo item as complete at (385, 330) on internal:testid=[data-testid="todo-item"s] >> nth=1 >> internal:role=checkbox
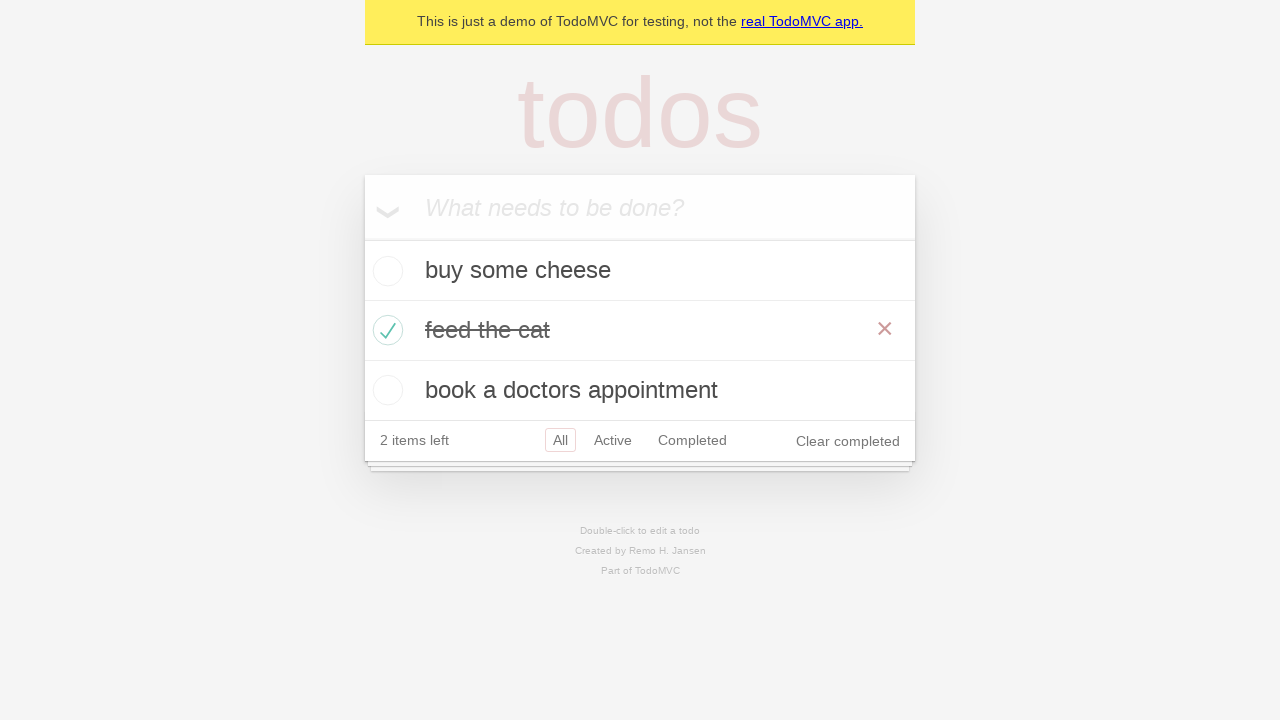

Clicked 'All' filter link at (560, 440) on internal:role=link[name="All"i]
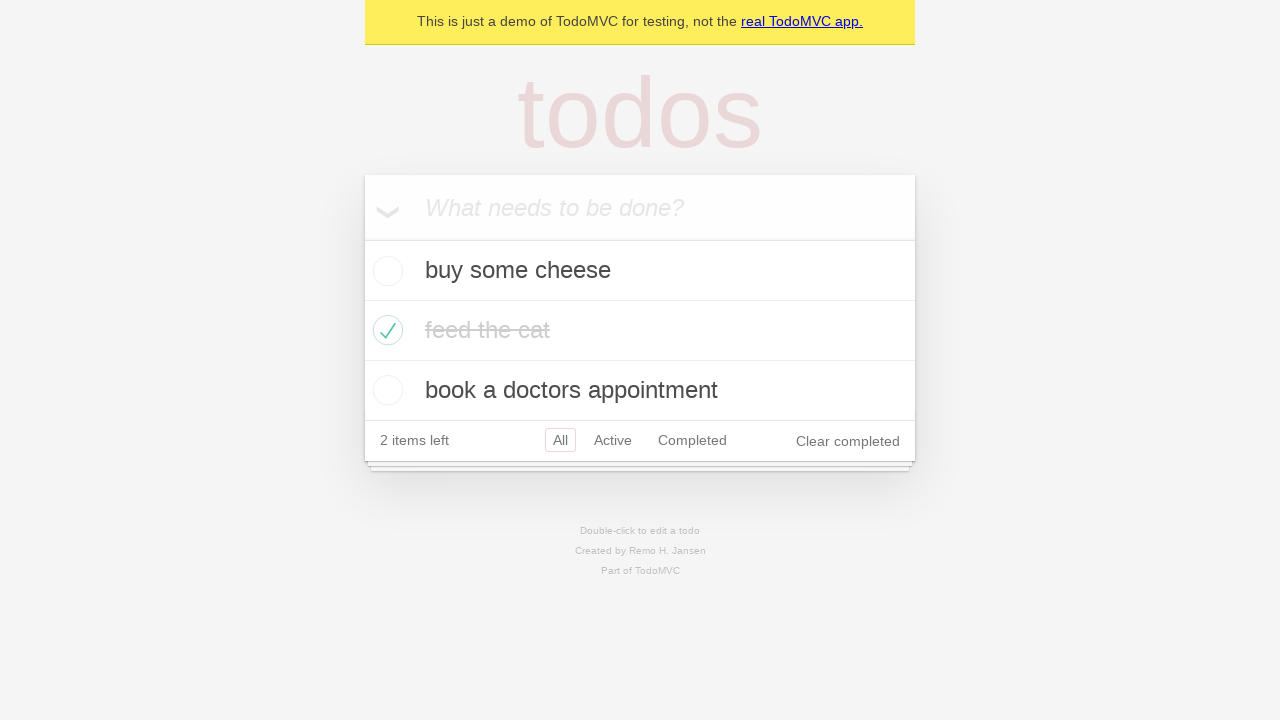

Clicked 'Active' filter link at (613, 440) on internal:role=link[name="Active"i]
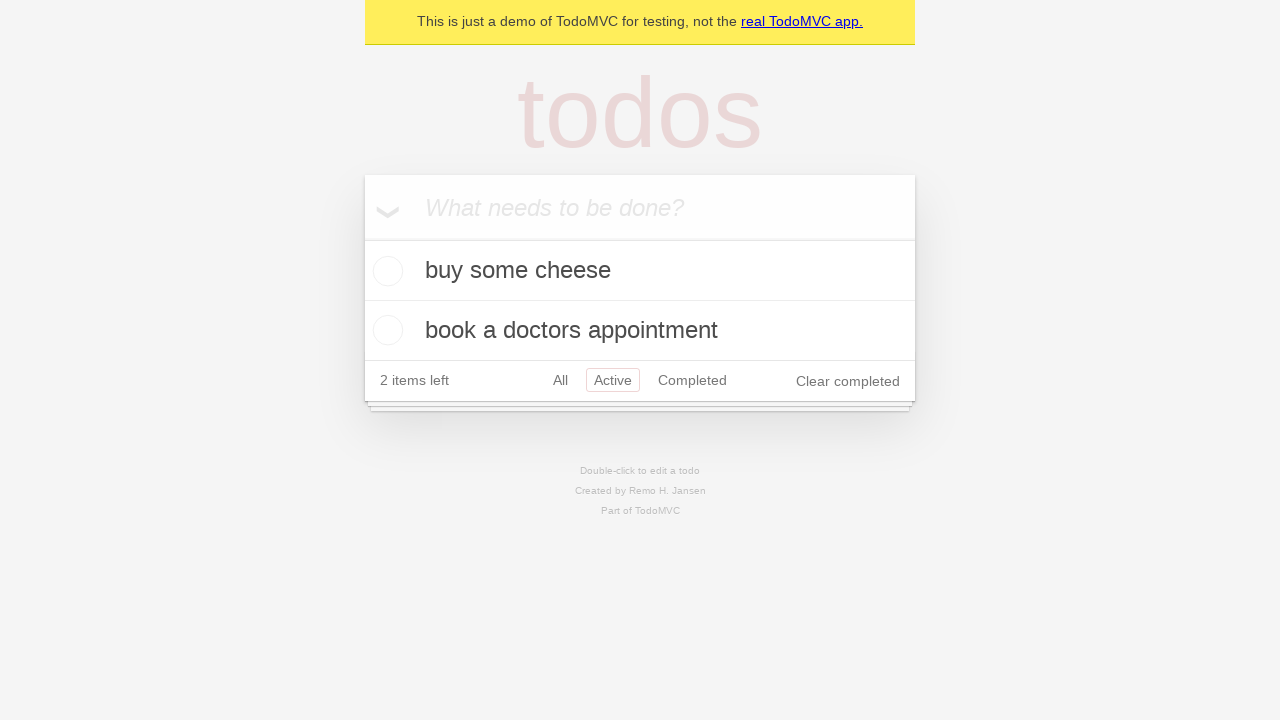

Clicked 'Completed' filter link at (692, 380) on internal:role=link[name="Completed"i]
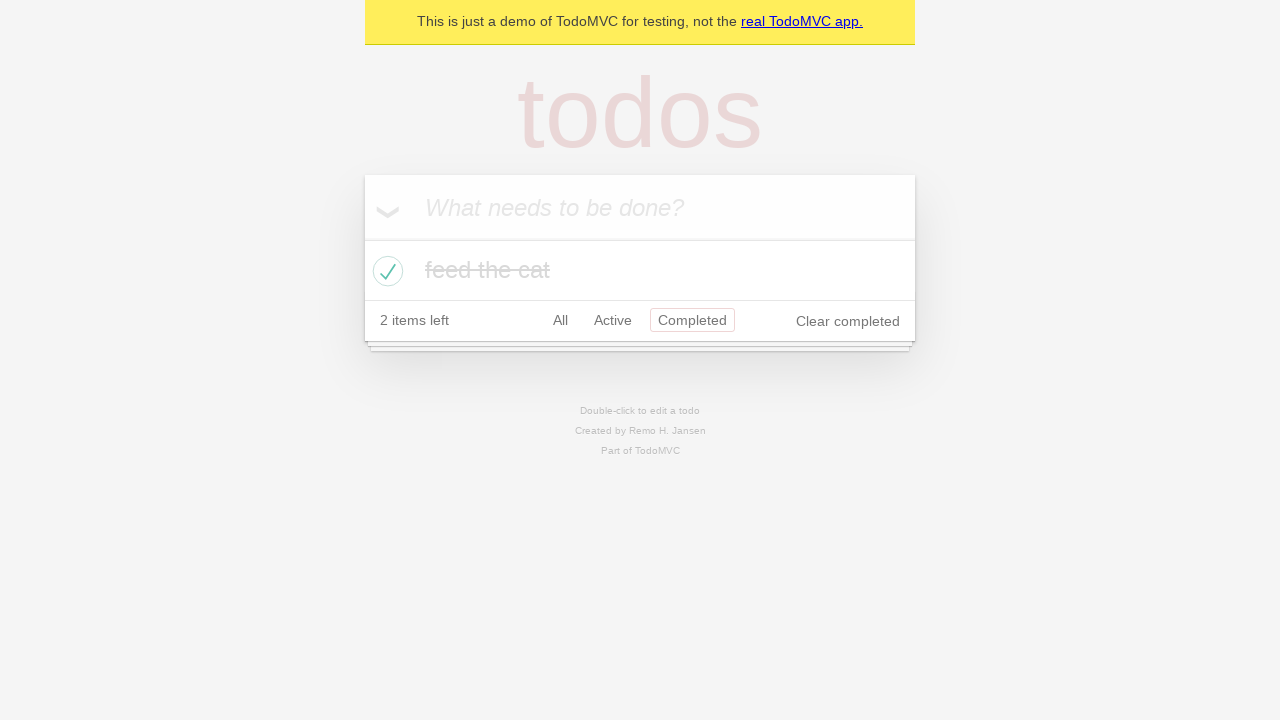

Navigated back using browser back button (back to Active filter)
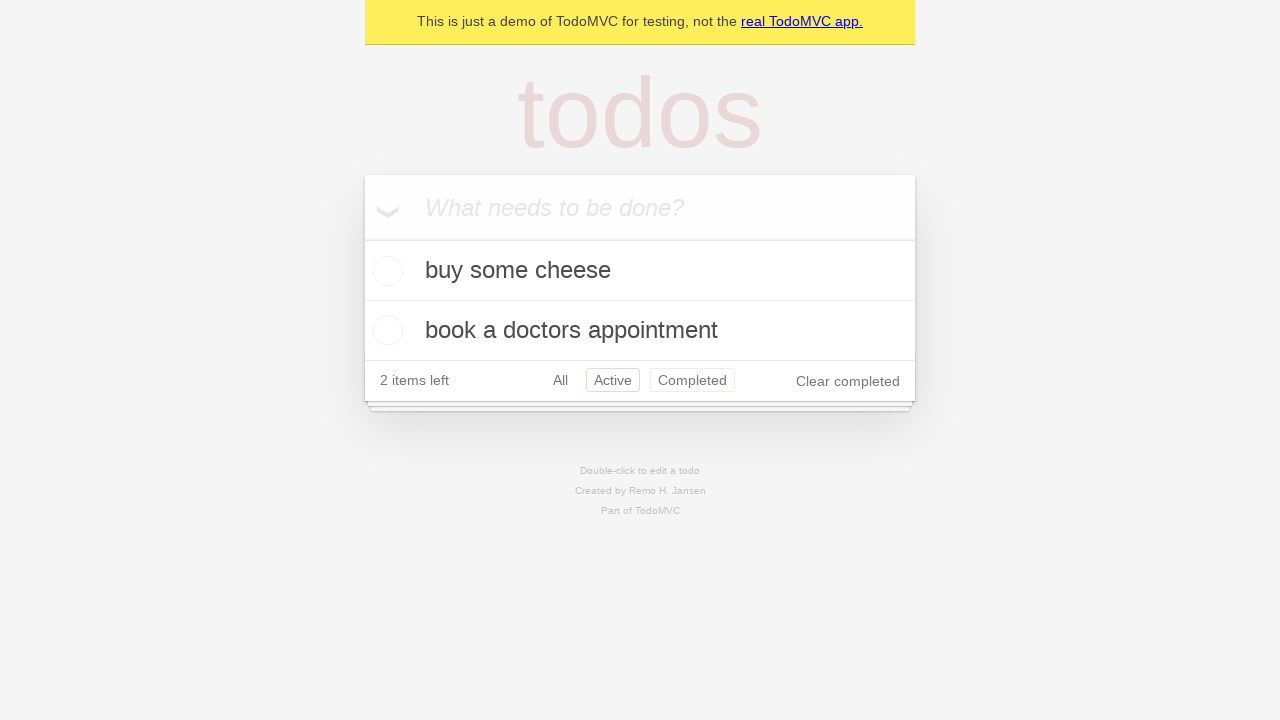

Navigated back using browser back button (back to All filter)
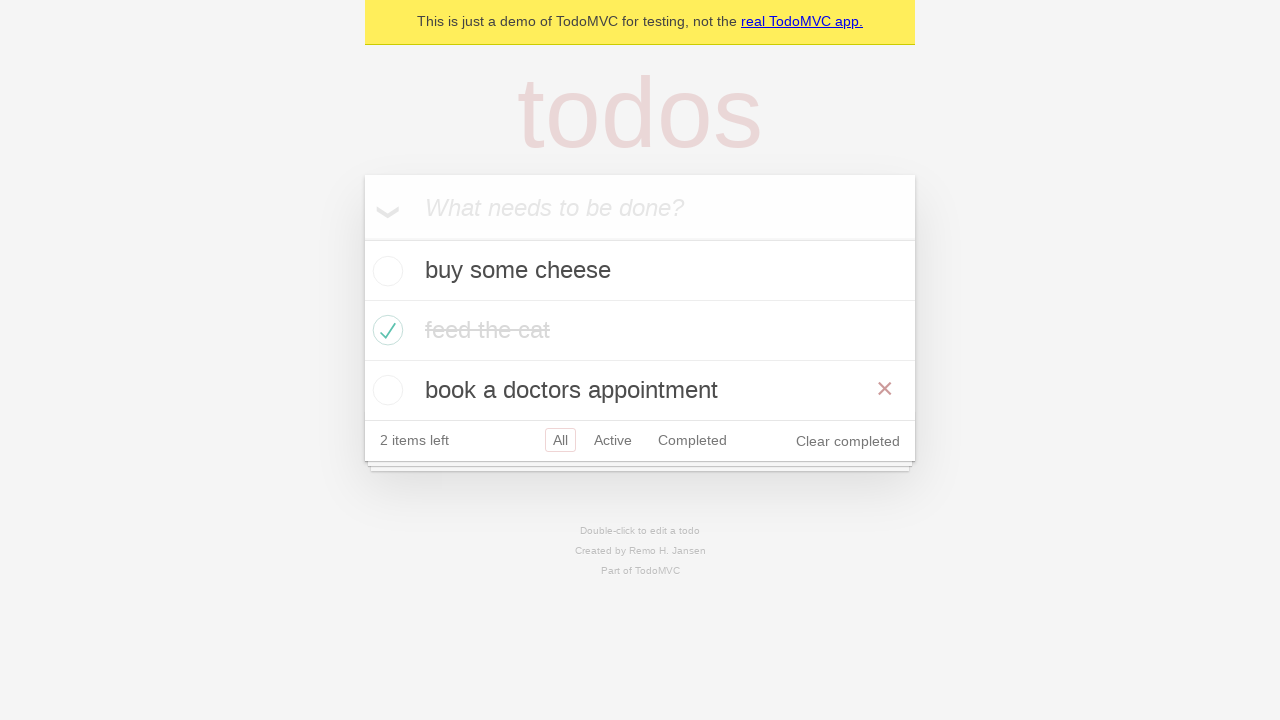

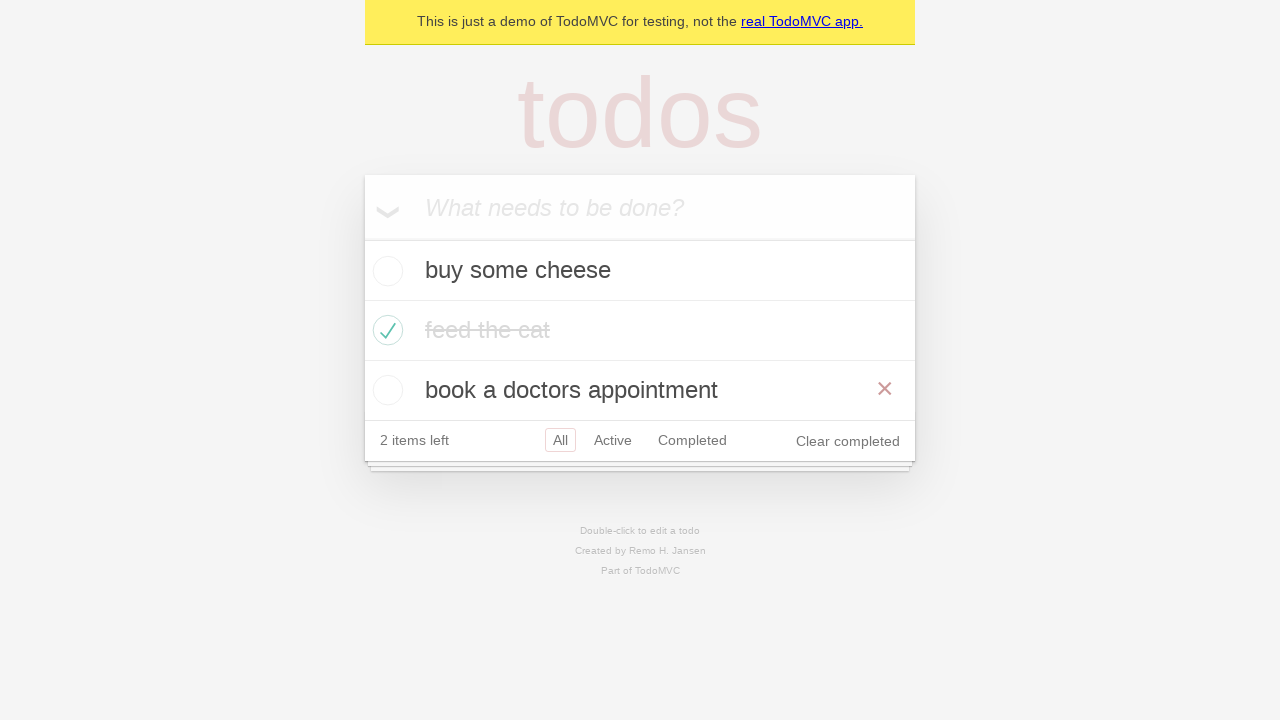